Navigates through a world clock table by iterating over all cells in a 36x8 grid to verify the table structure and content is accessible

Starting URL: https://www.timeanddate.com/worldclock/

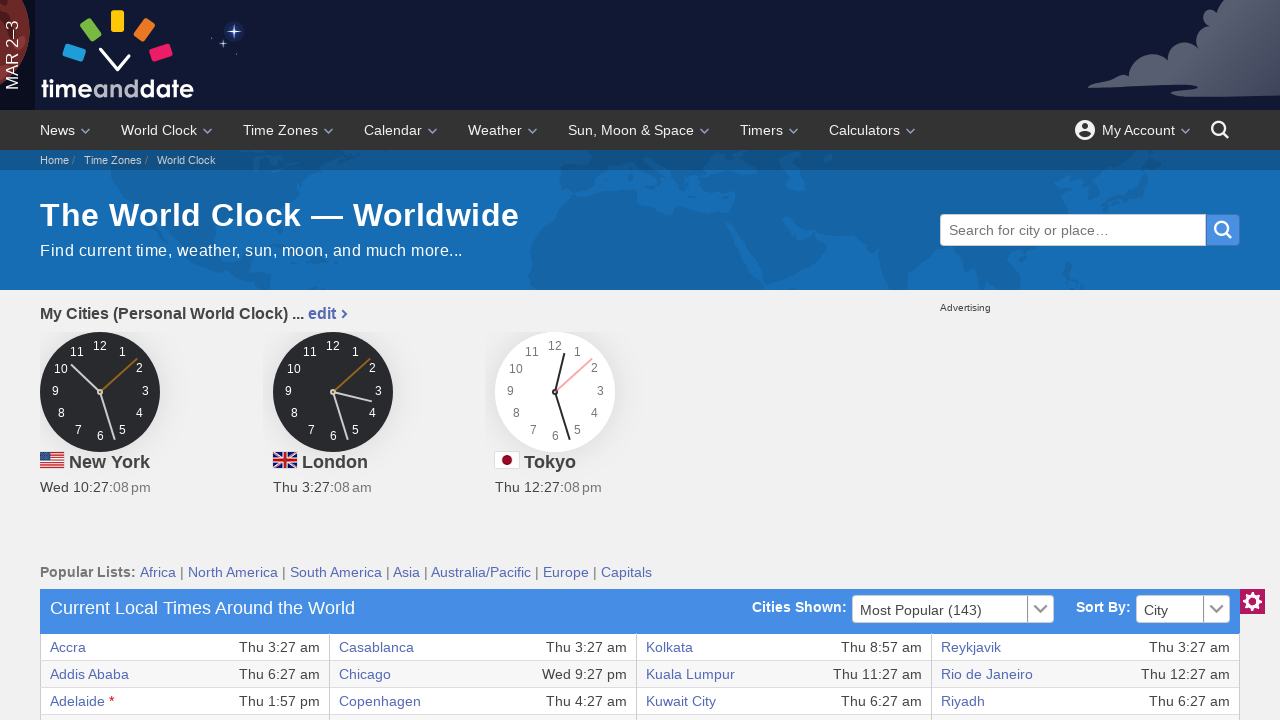

World clock table loaded
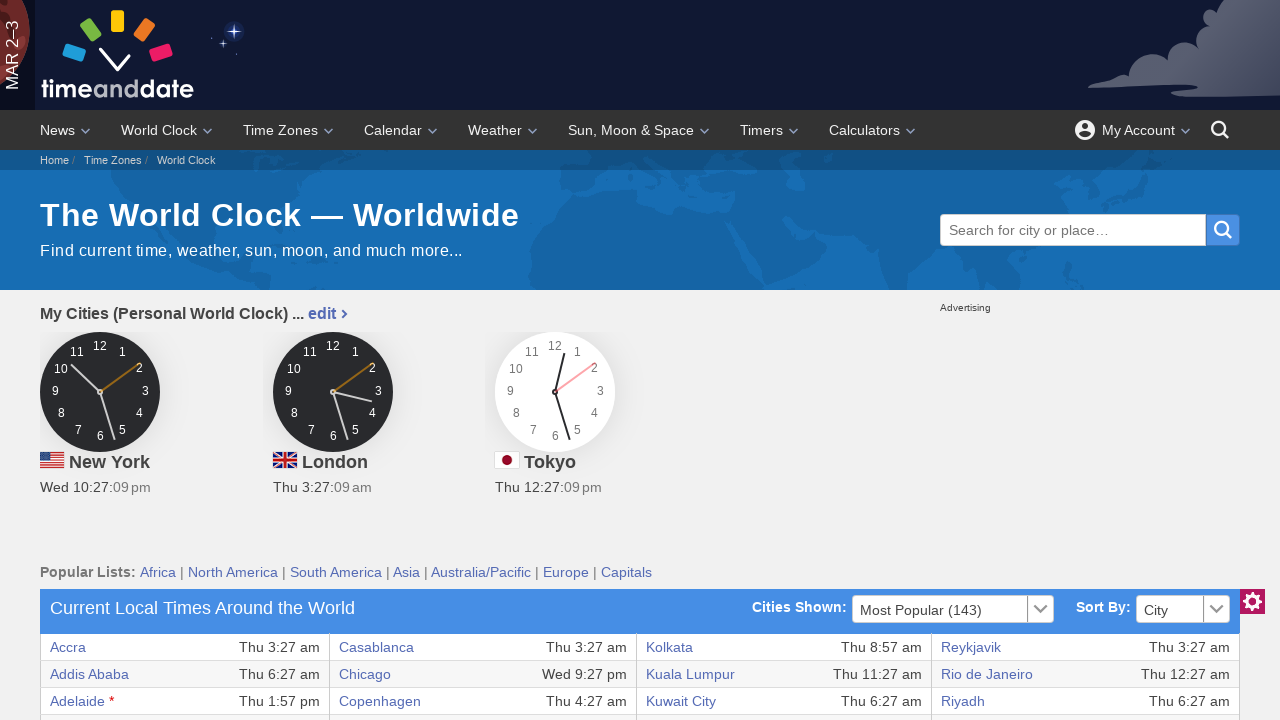

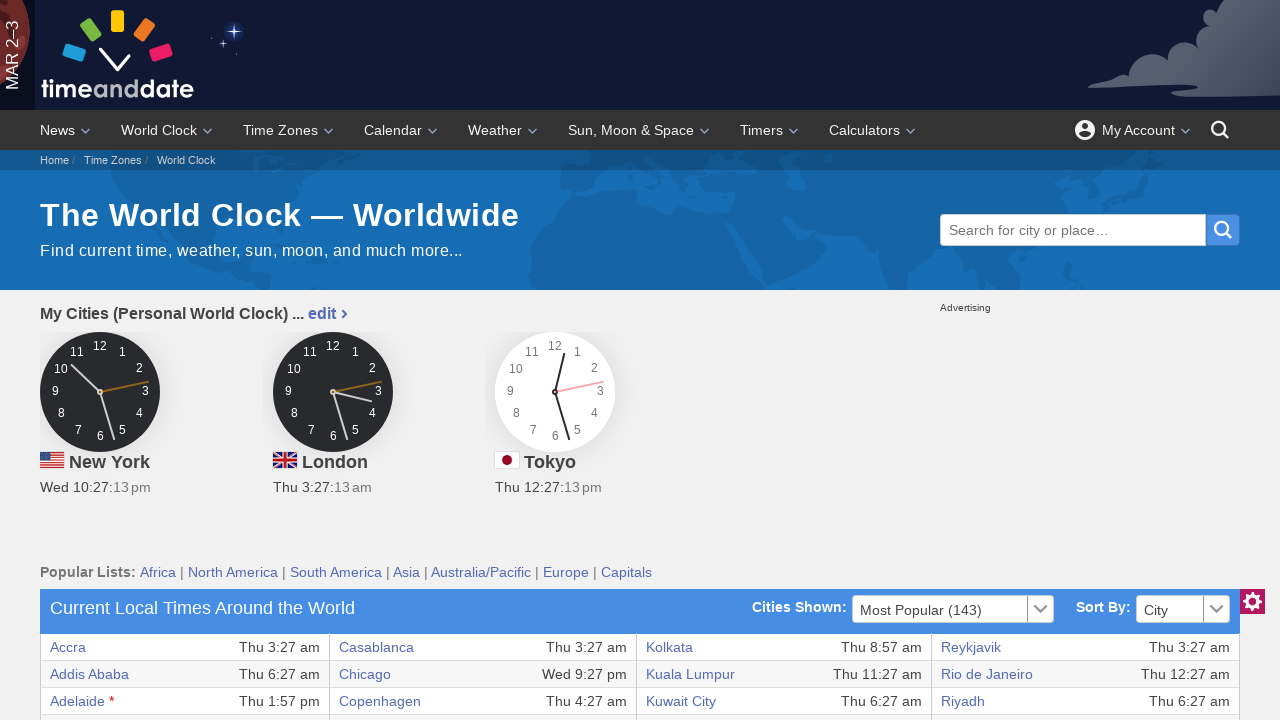